Tests JavaScript alert handling by filling a name field, triggering an alert, accepting it, and then clicking a confirm button to trigger another dialog.

Starting URL: https://rahulshettyacademy.com/AutomationPractice/

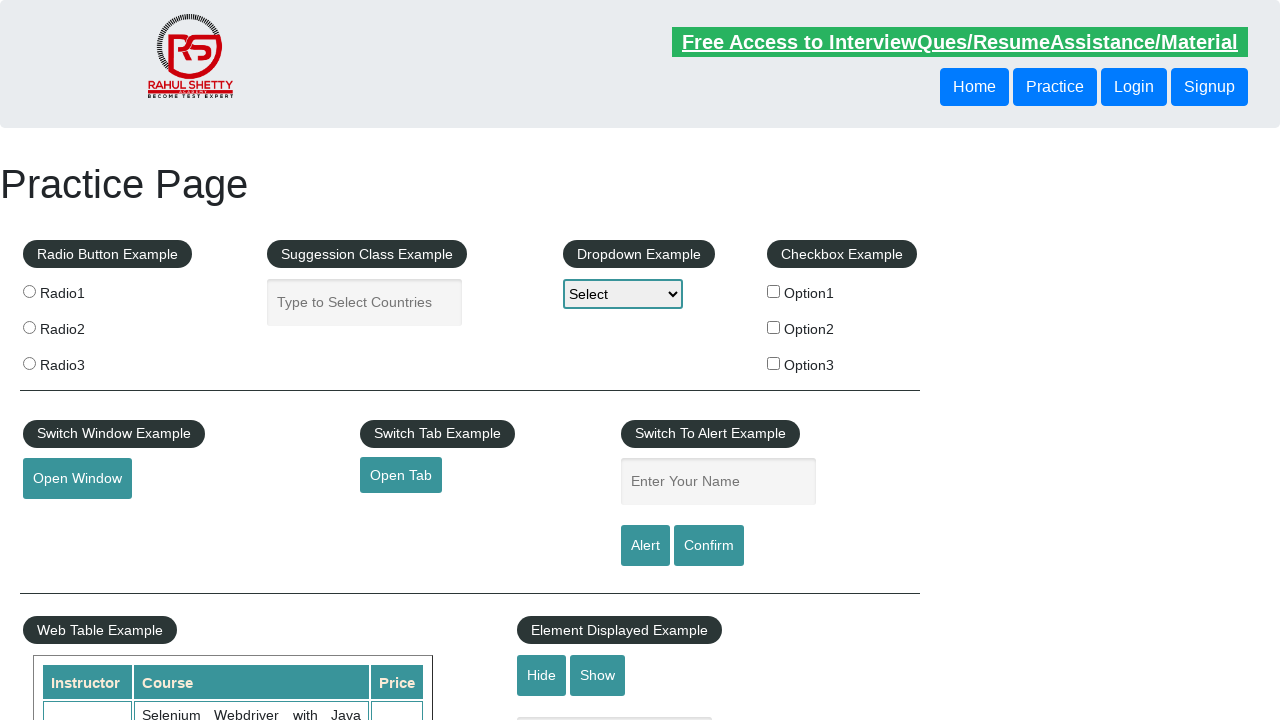

Filled name input field with 'My Name is Juned Ali' on input[name='enter-name']
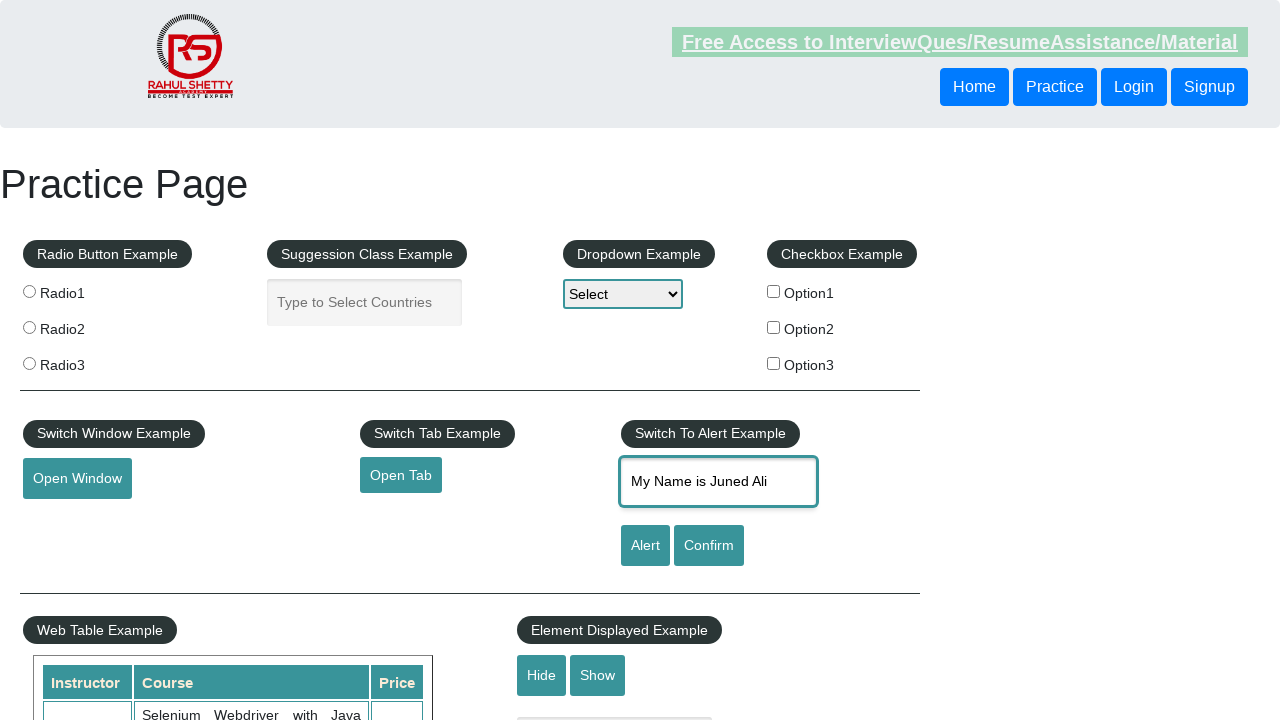

Clicked alert button to trigger JavaScript alert at (645, 546) on #alertbtn
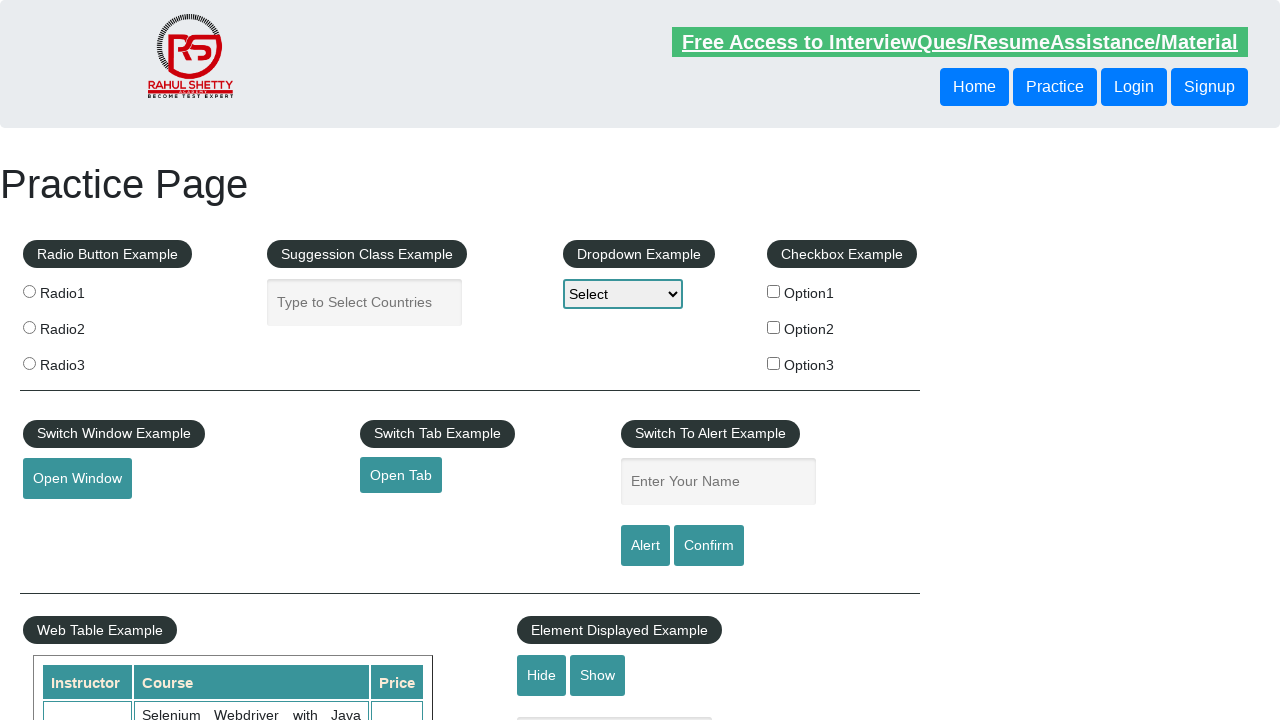

Set up dialog handler to accept all dialogs
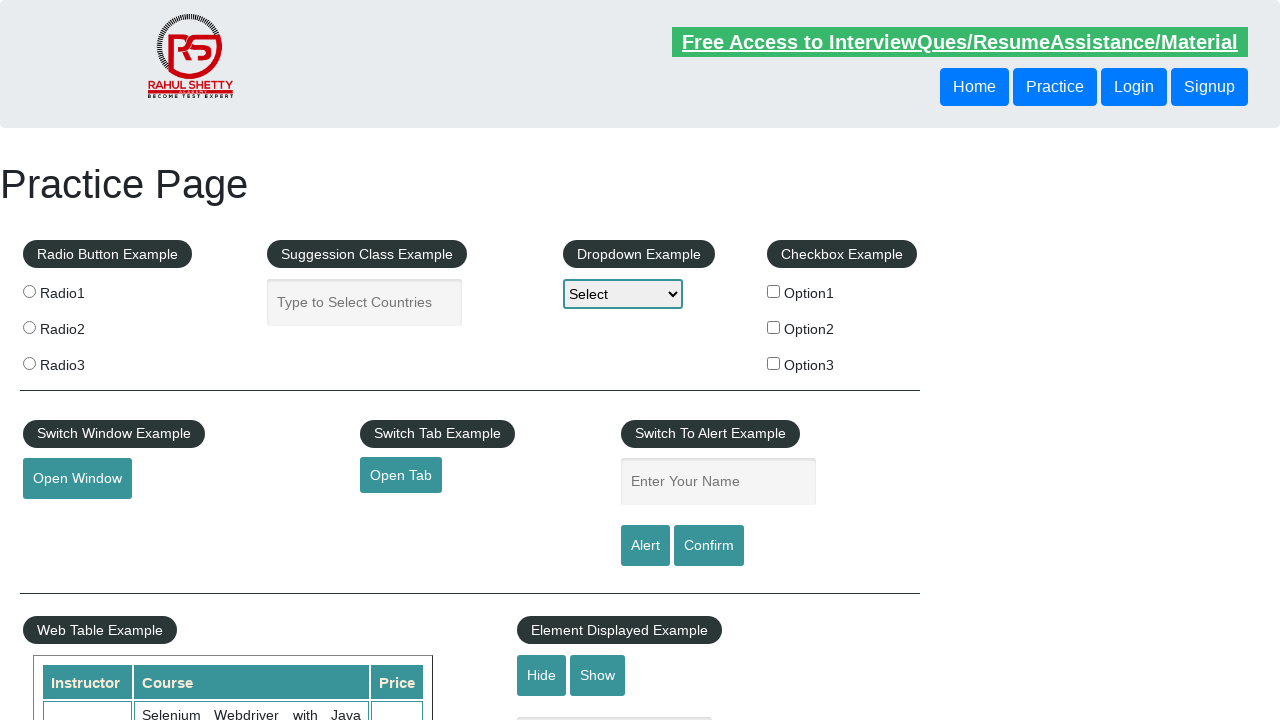

Clicked confirm button to trigger confirm dialog at (709, 546) on #confirmbtn
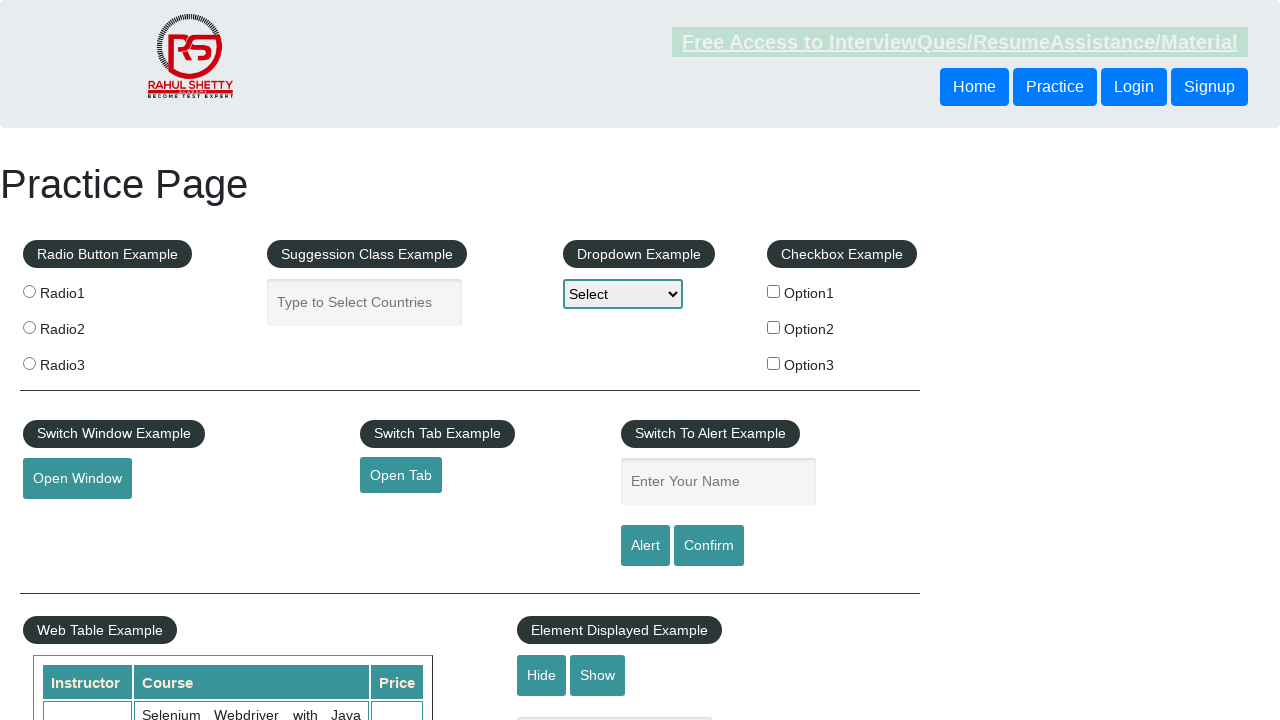

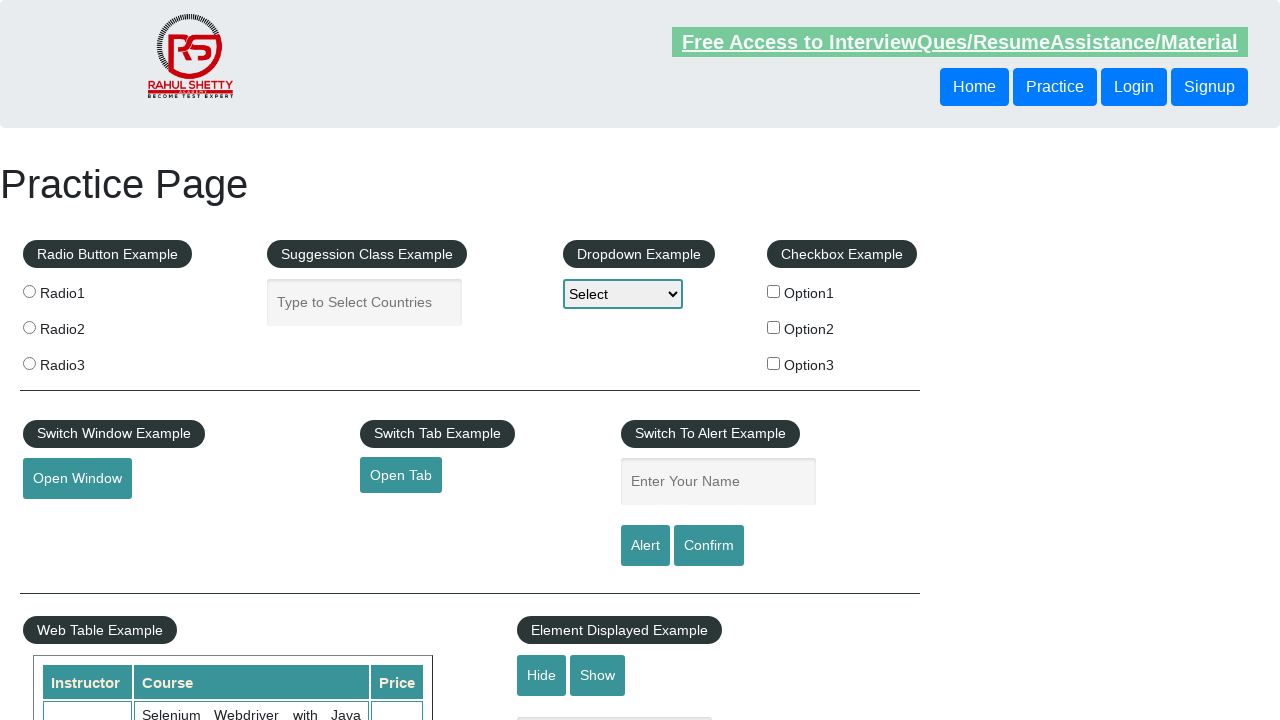